Tests radio button functionality on an HTML forms page by locating the radio button group and verifying they are present and clickable

Starting URL: http://echoecho.com/htmlforms10.htm

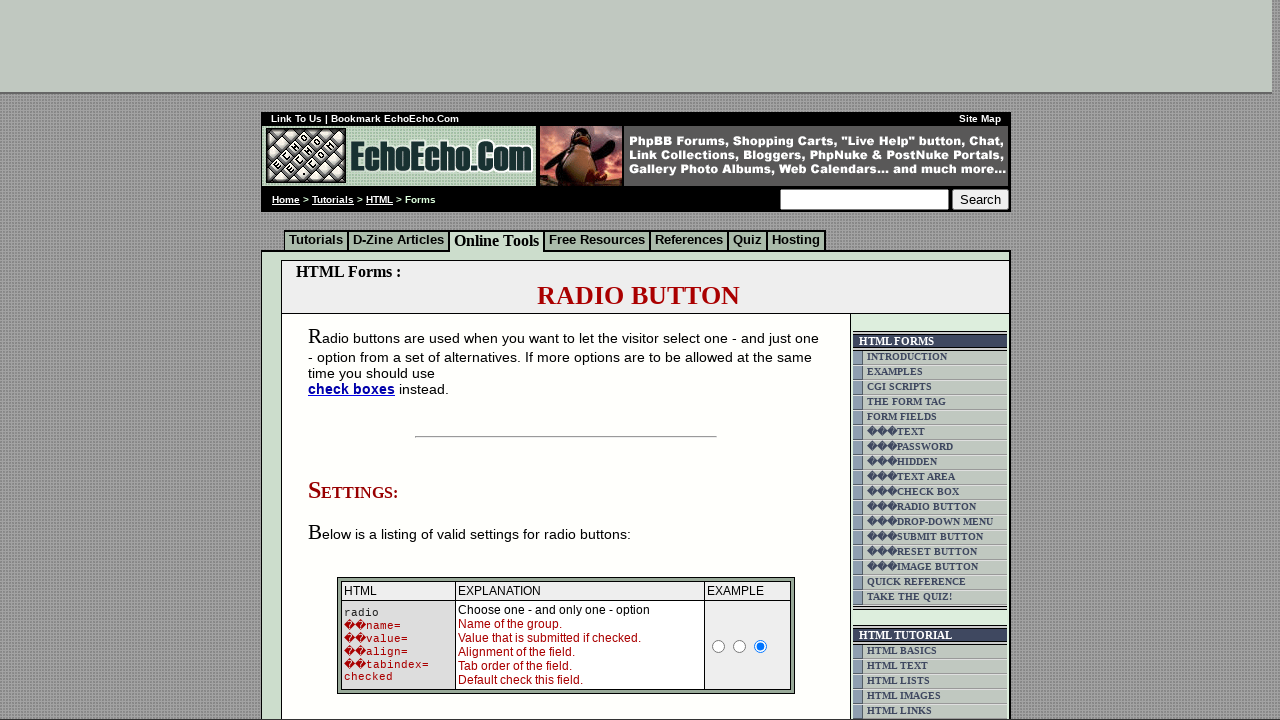

Navigated to HTML forms page at http://echoecho.com/htmlforms10.htm
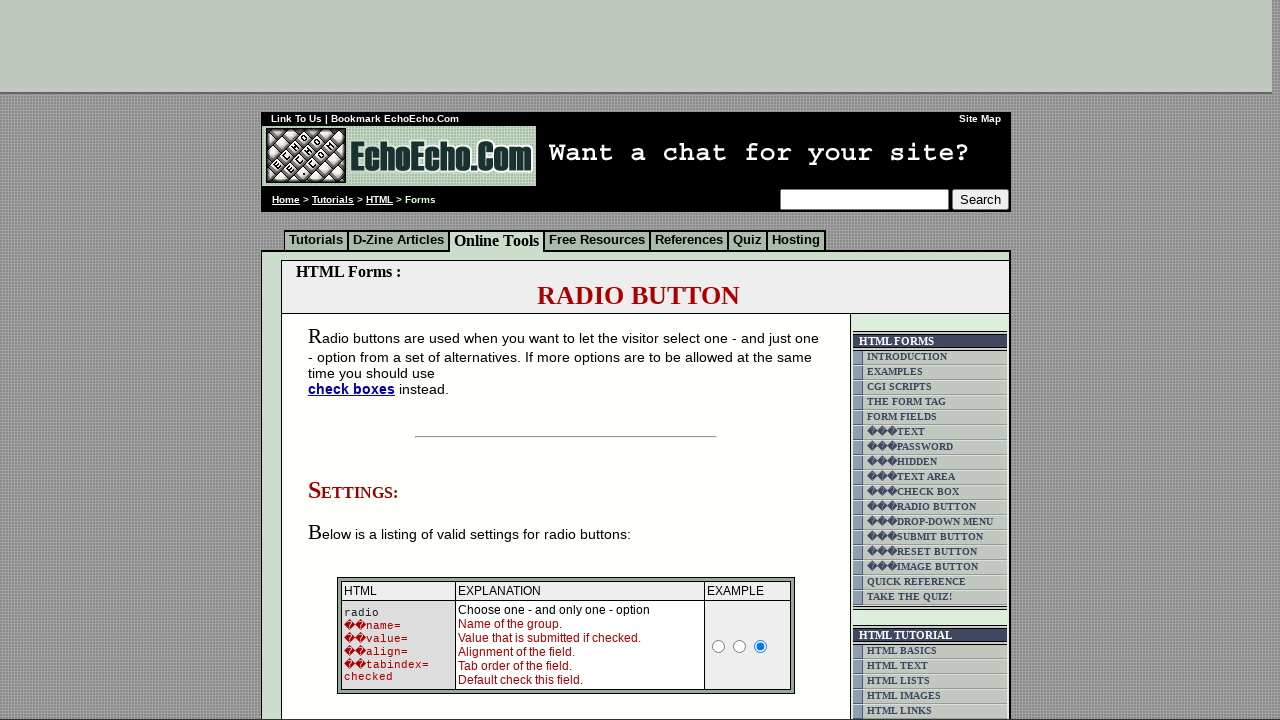

Radio button group with name 'group1' appeared on page
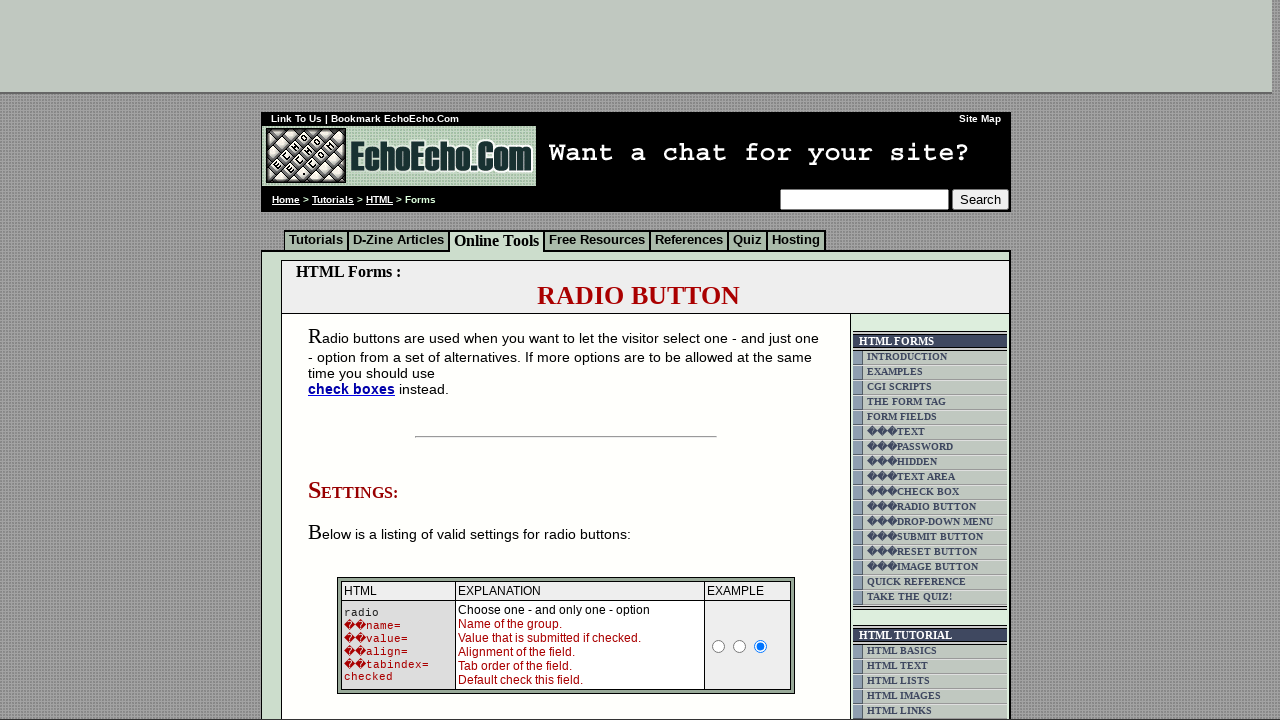

Located all radio buttons in the group
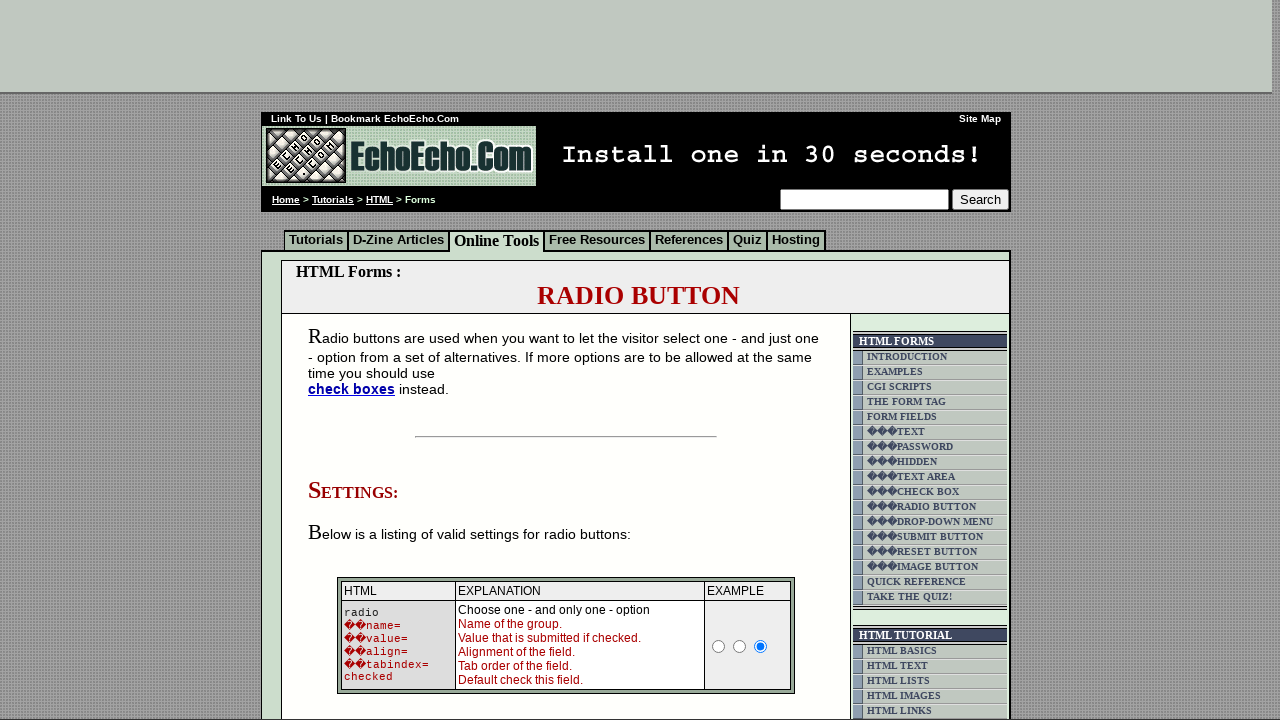

Verified radio buttons are present - count is greater than 0
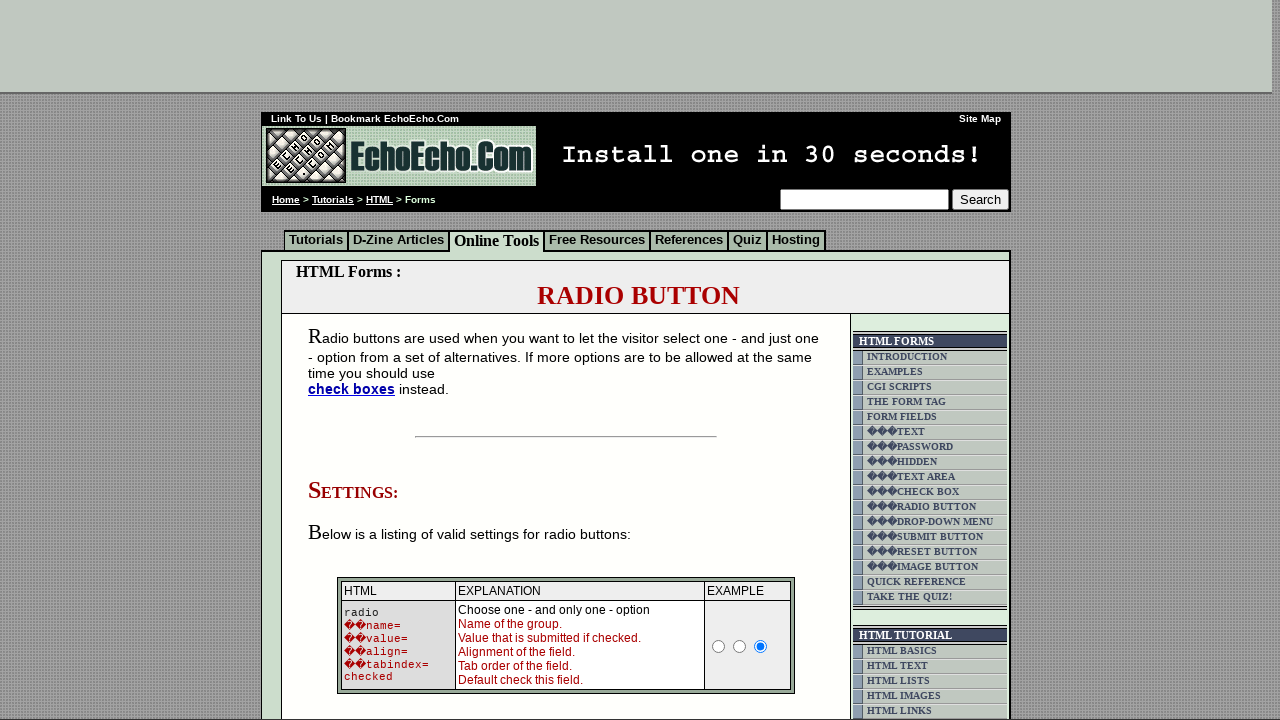

Clicked the first radio button at (356, 360) on input[name='group1'] >> nth=0
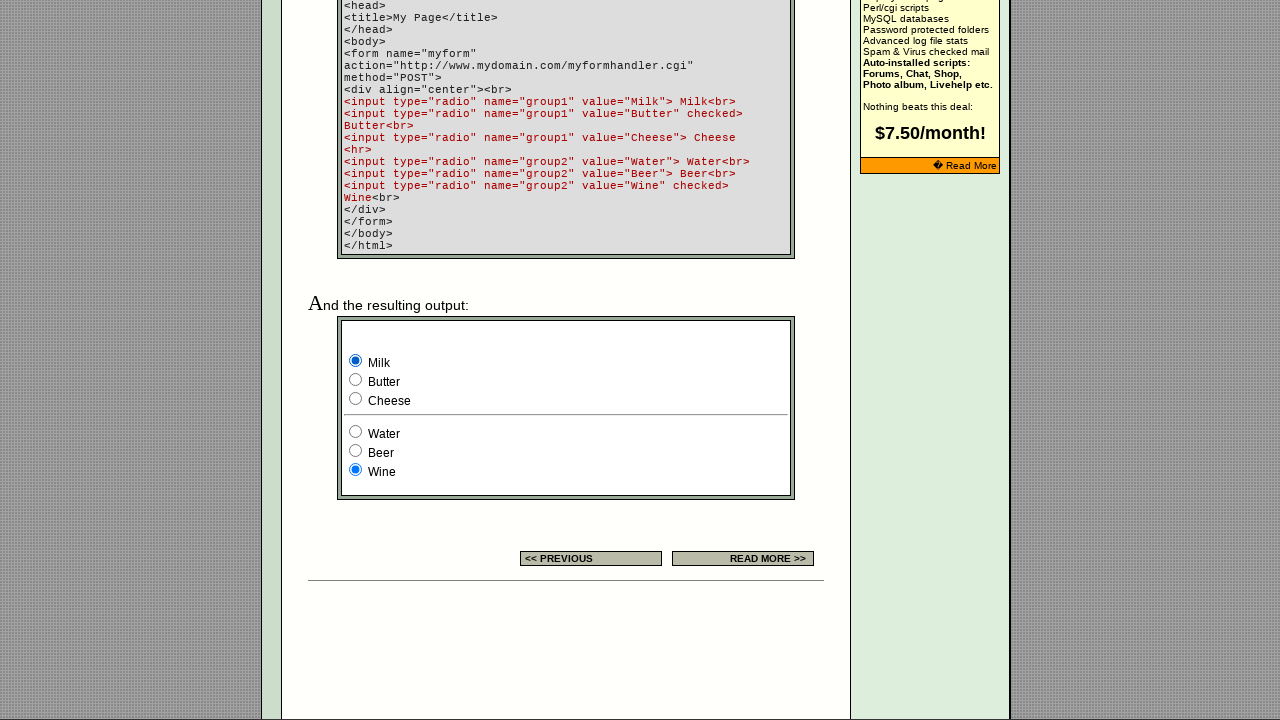

Verified first radio button is checked after clicking
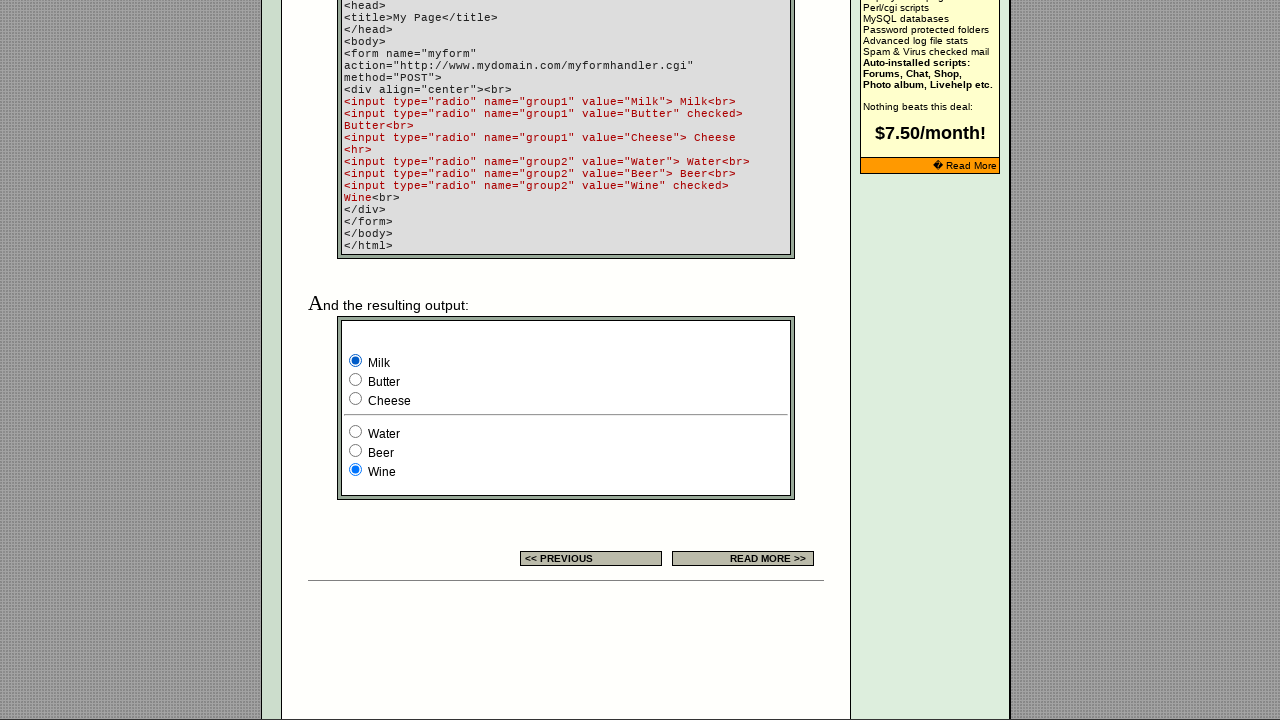

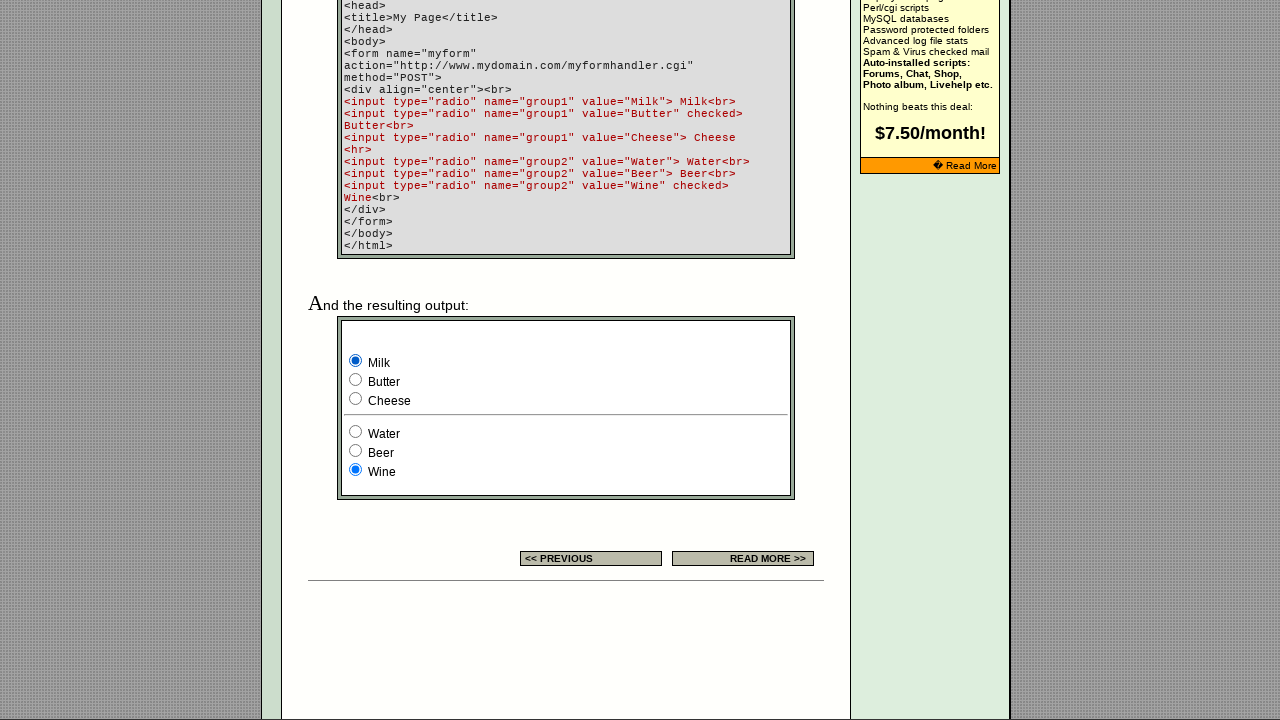